Tests scrolling to an element and mouse hover interaction followed by clicking a menu option

Starting URL: https://rahulshettyacademy.com/AutomationPractice/

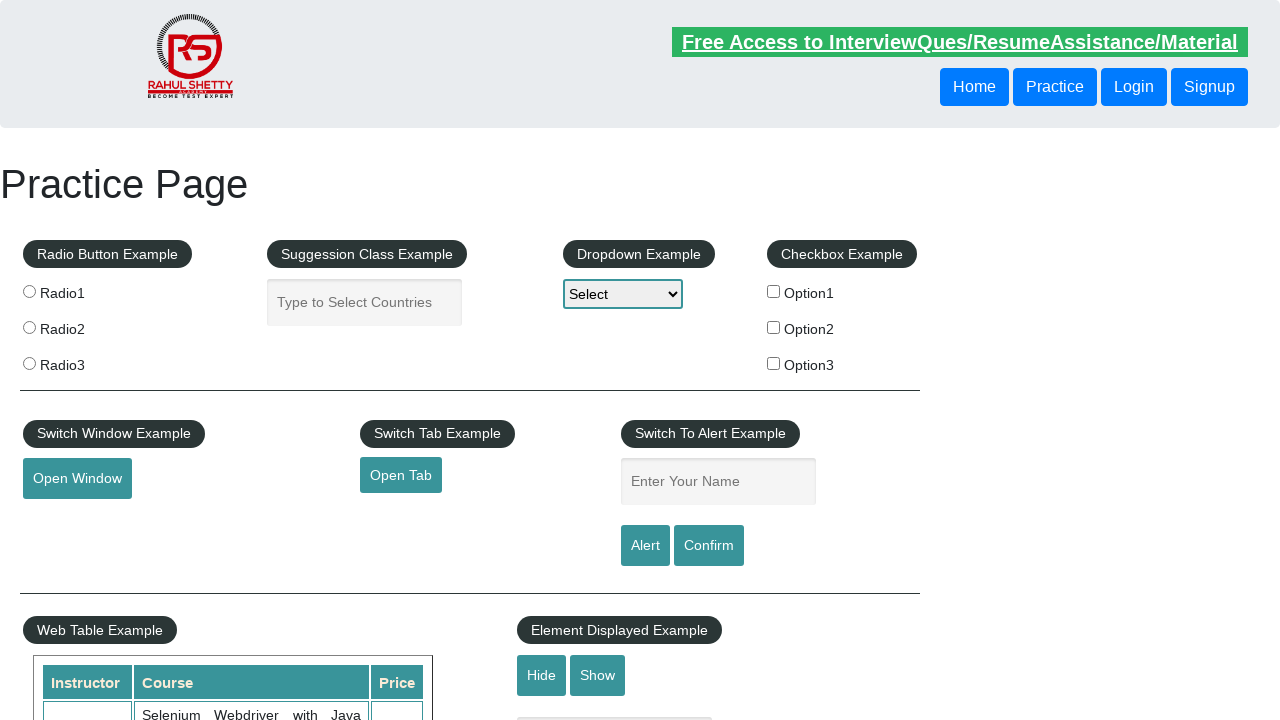

Scrolled to mouse hover element
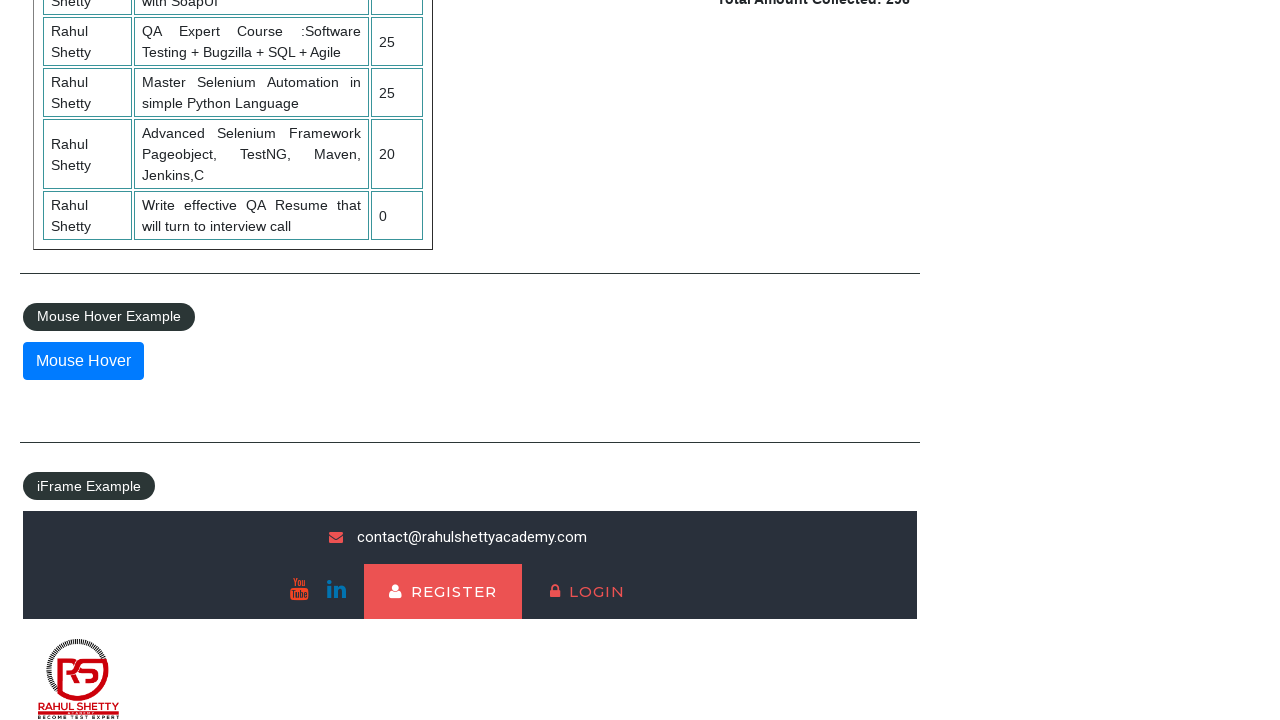

Hovered over the mouse hover element at (83, 361) on #mousehover
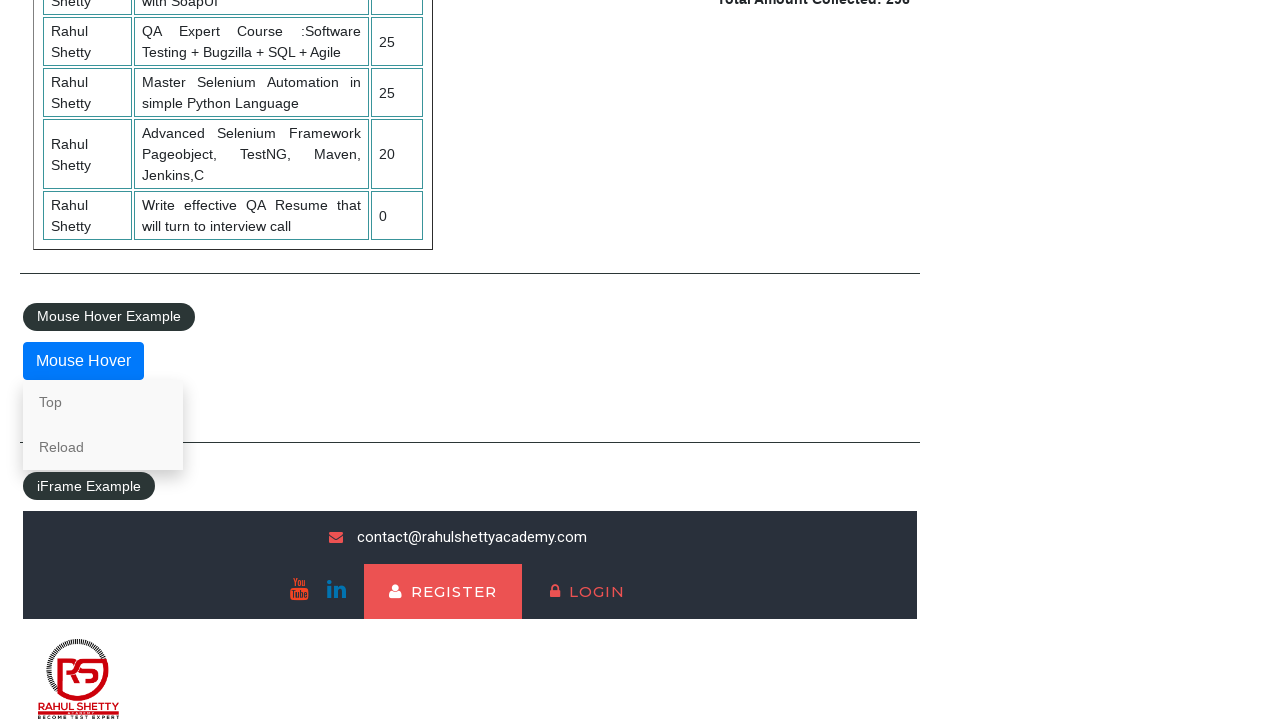

Clicked on 'Top' menu option at (103, 402) on internal:text="Top"s
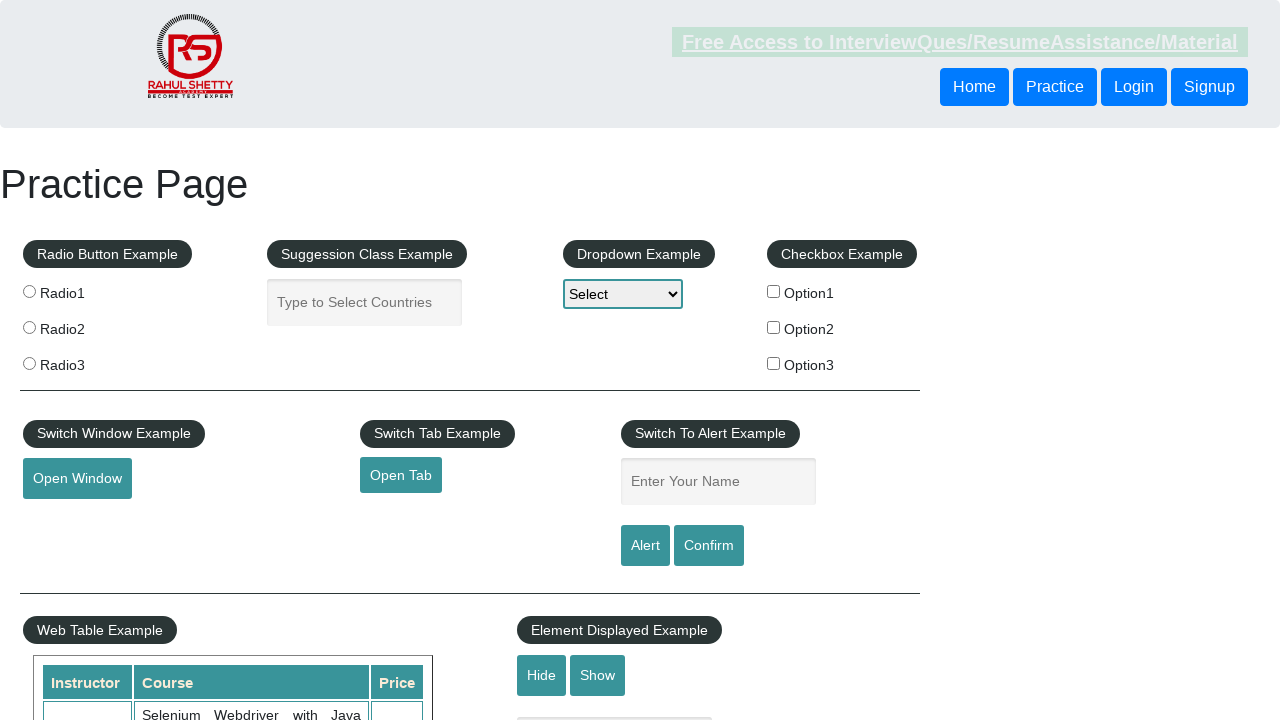

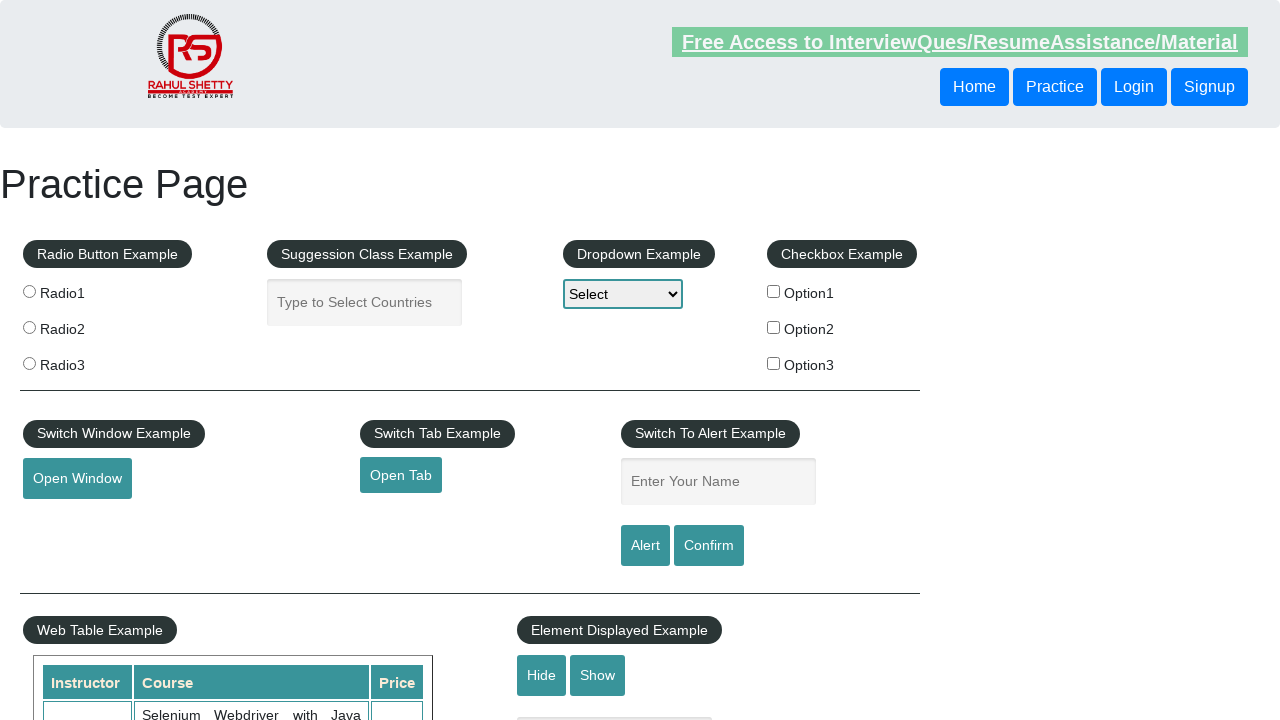